Tests iframe interaction by locating an iframe, verifying a banner is visible, and filling a filter textbox with a search term

Starting URL: https://commitquality.com/practice-iframe

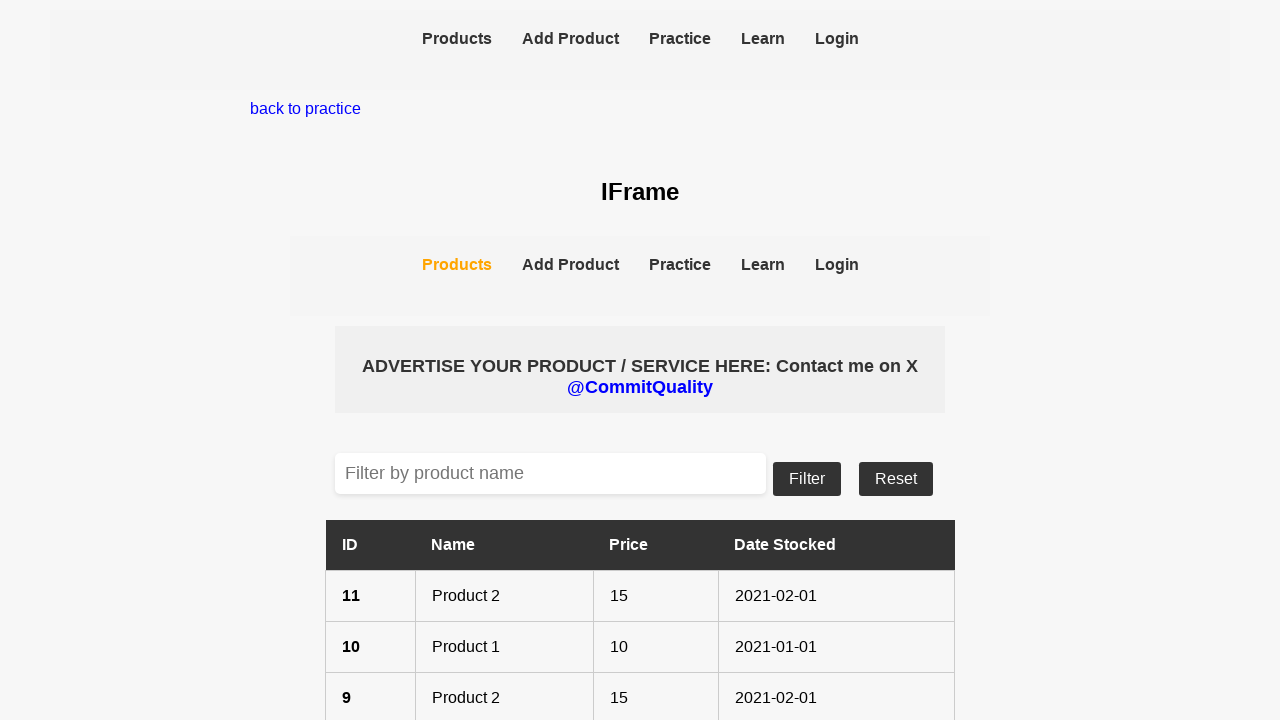

Located iframe element
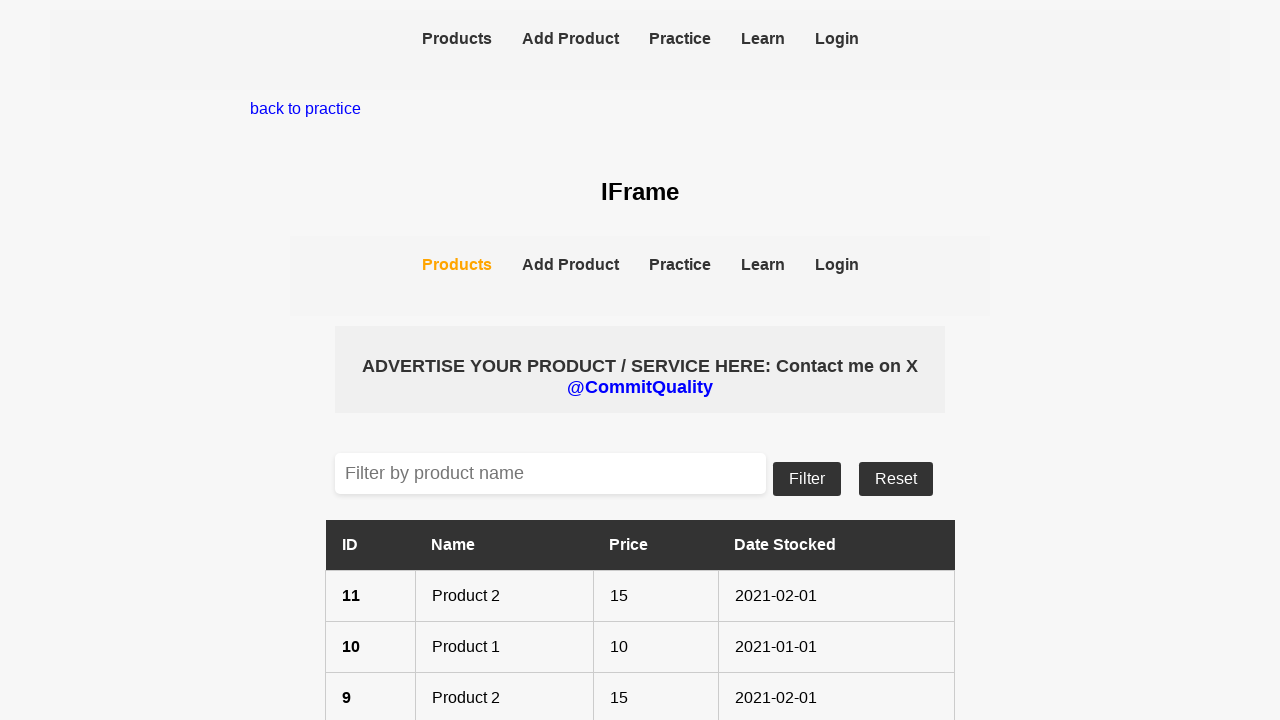

Verified banner container is visible inside iframe
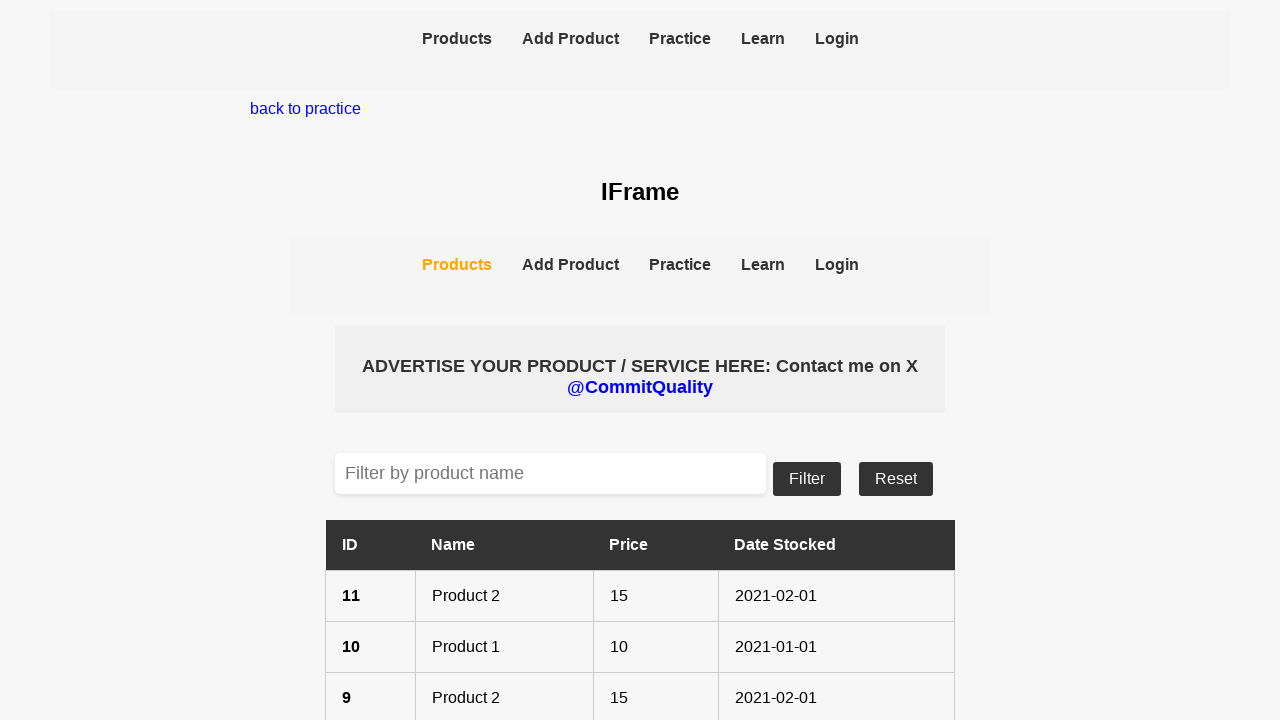

Filled filter textbox with 'baby' search term on iframe >> internal:control=enter-frame >> .filter-textbox
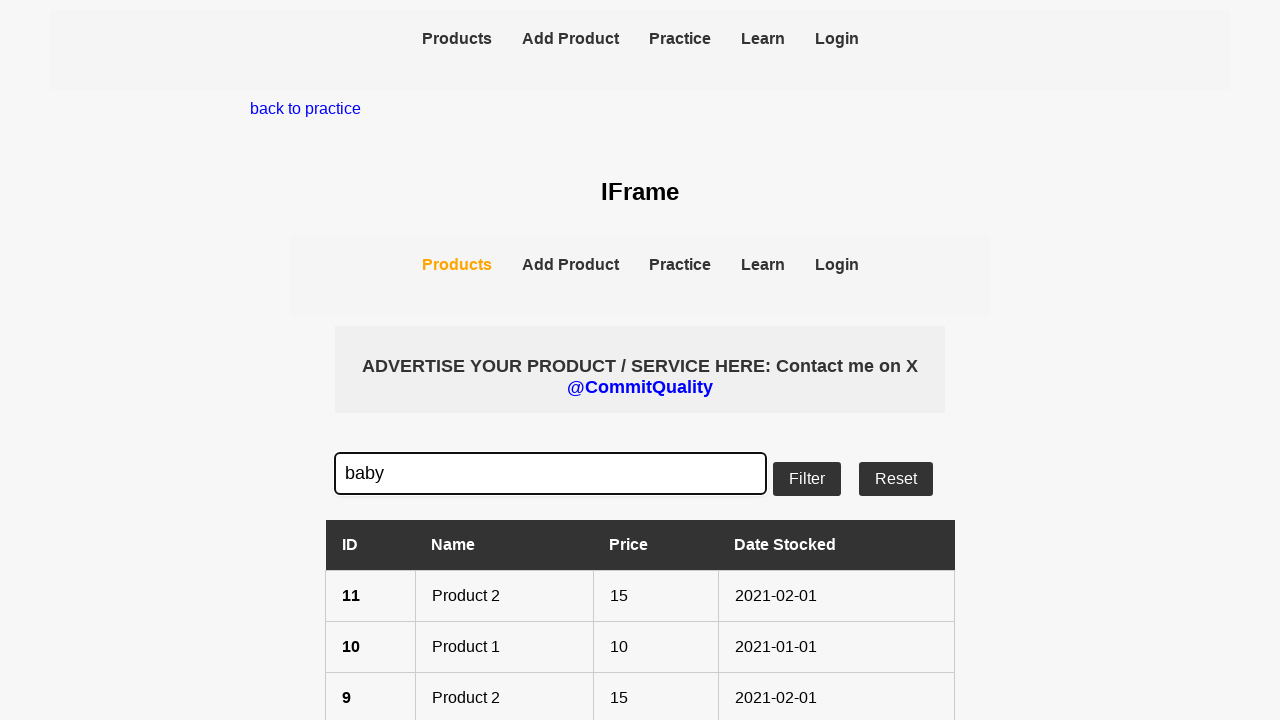

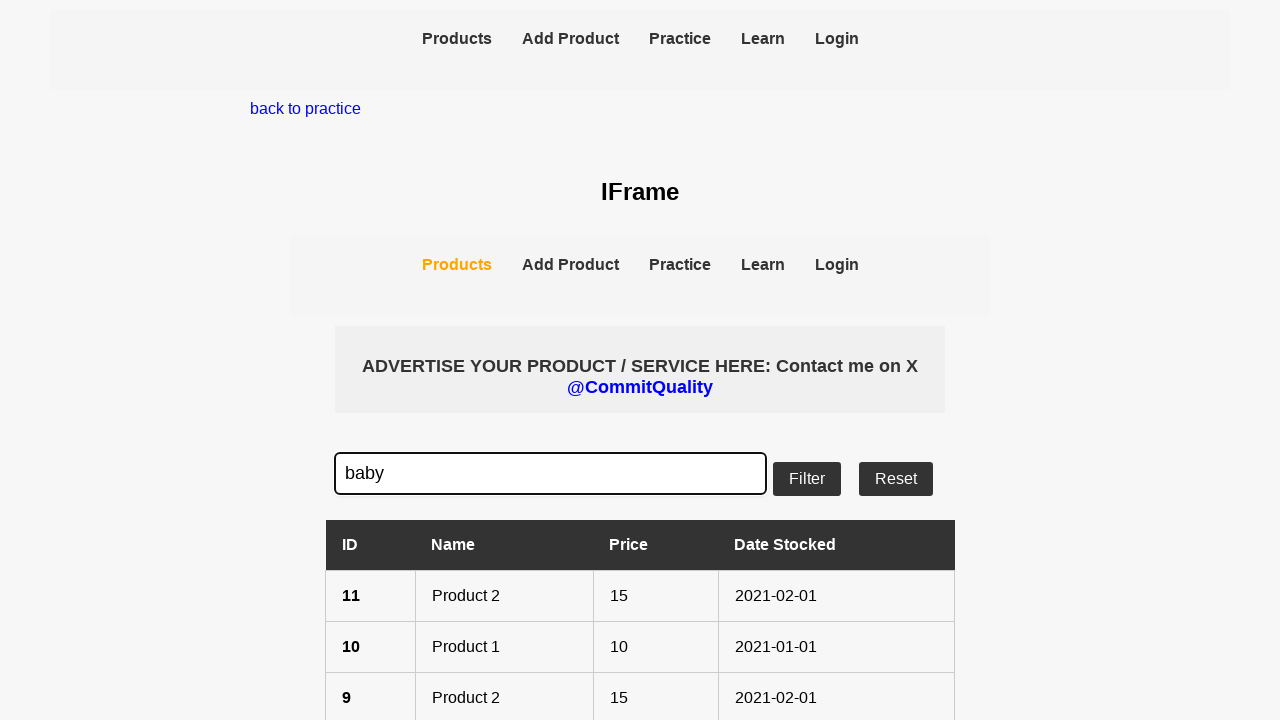